Navigates to the dreammeaning page on a deployed Vercel site and verifies the page loads correctly by checking the HTTP status, page title, and looking for any error messages.

Starting URL: https://test-studio-firebase.vercel.app/dreammeaning

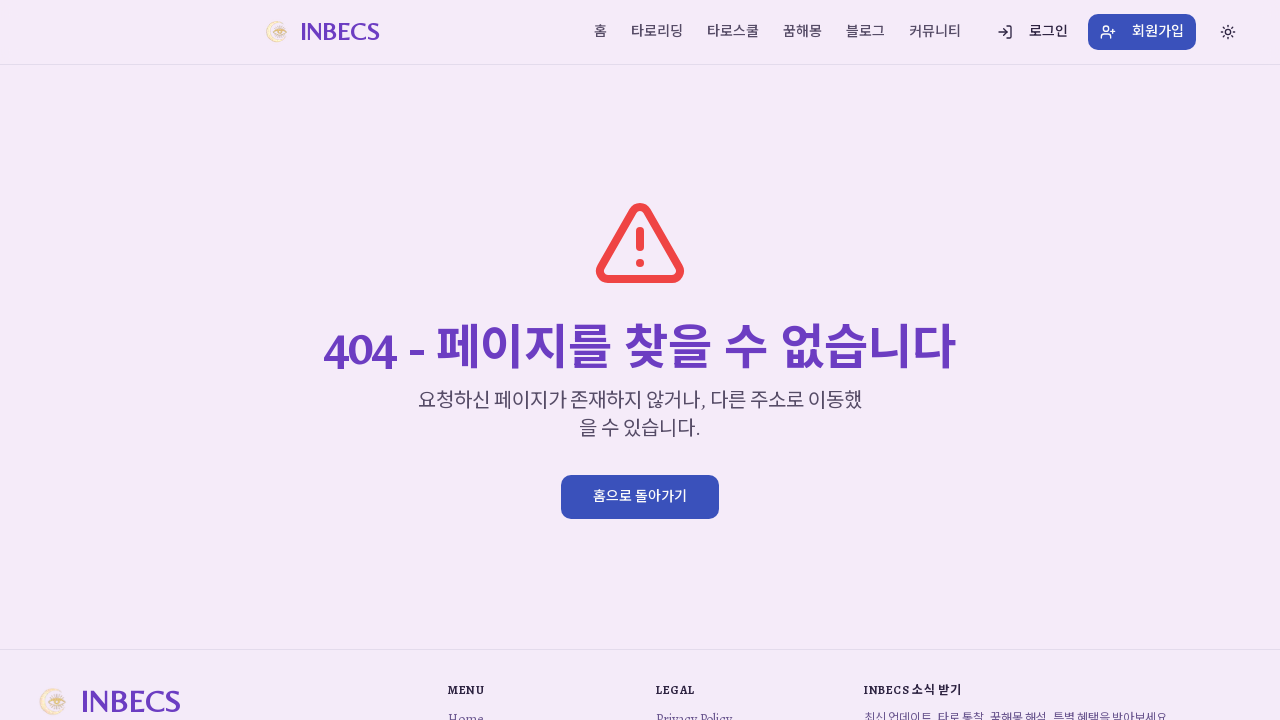

Waited for DOM content to load on dreammeaning page
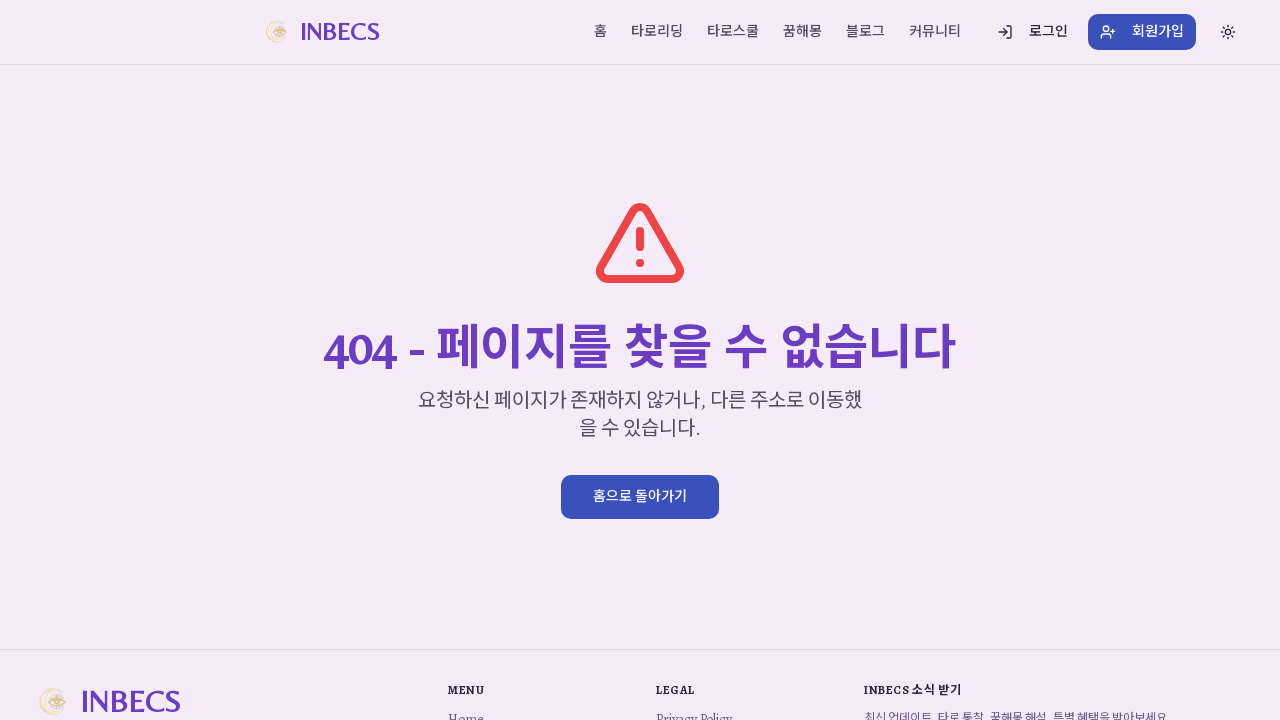

Waited 3 seconds for dreammeaning page to stabilize
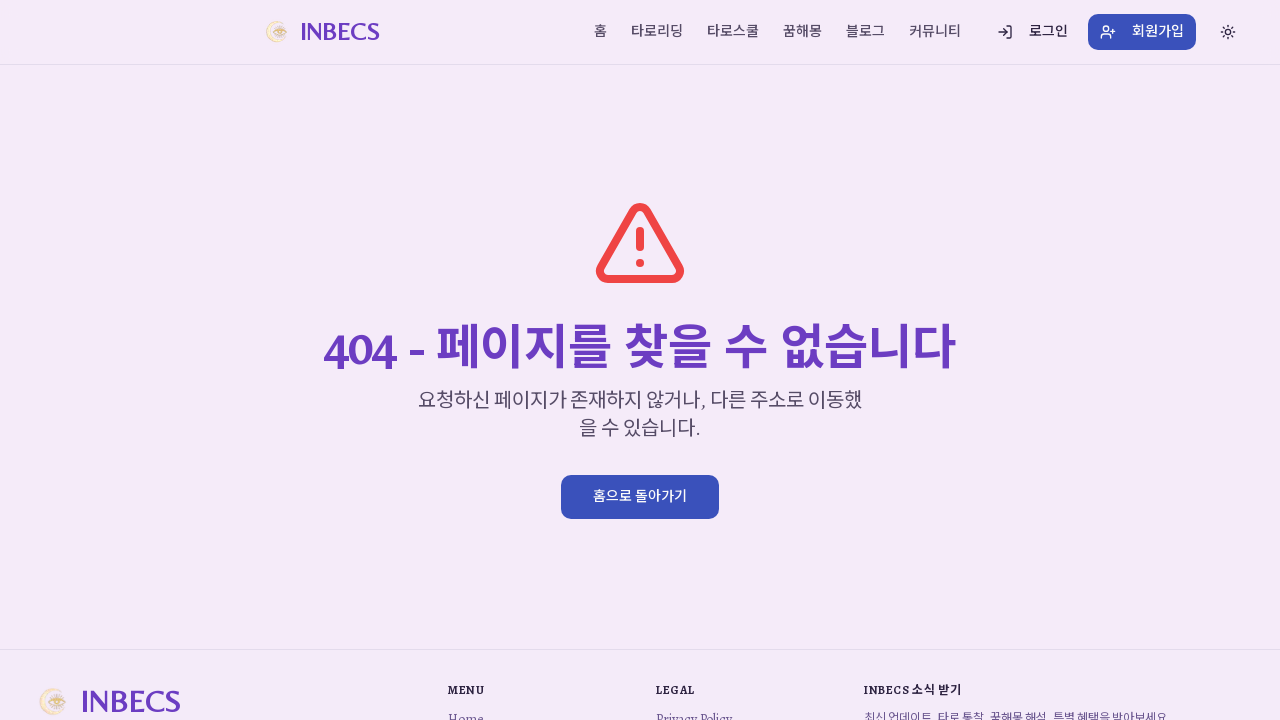

Retrieved dreammeaning page title
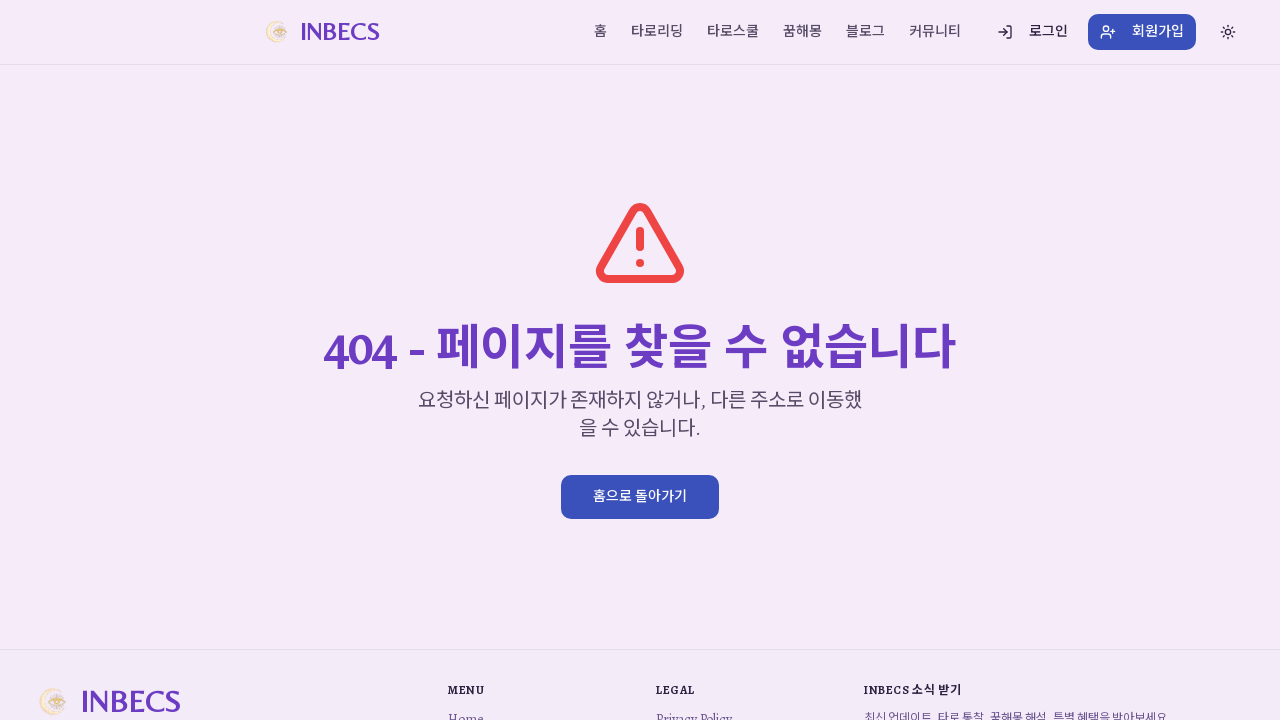

Checked dreammeaning page for error messages (404, error, not found)
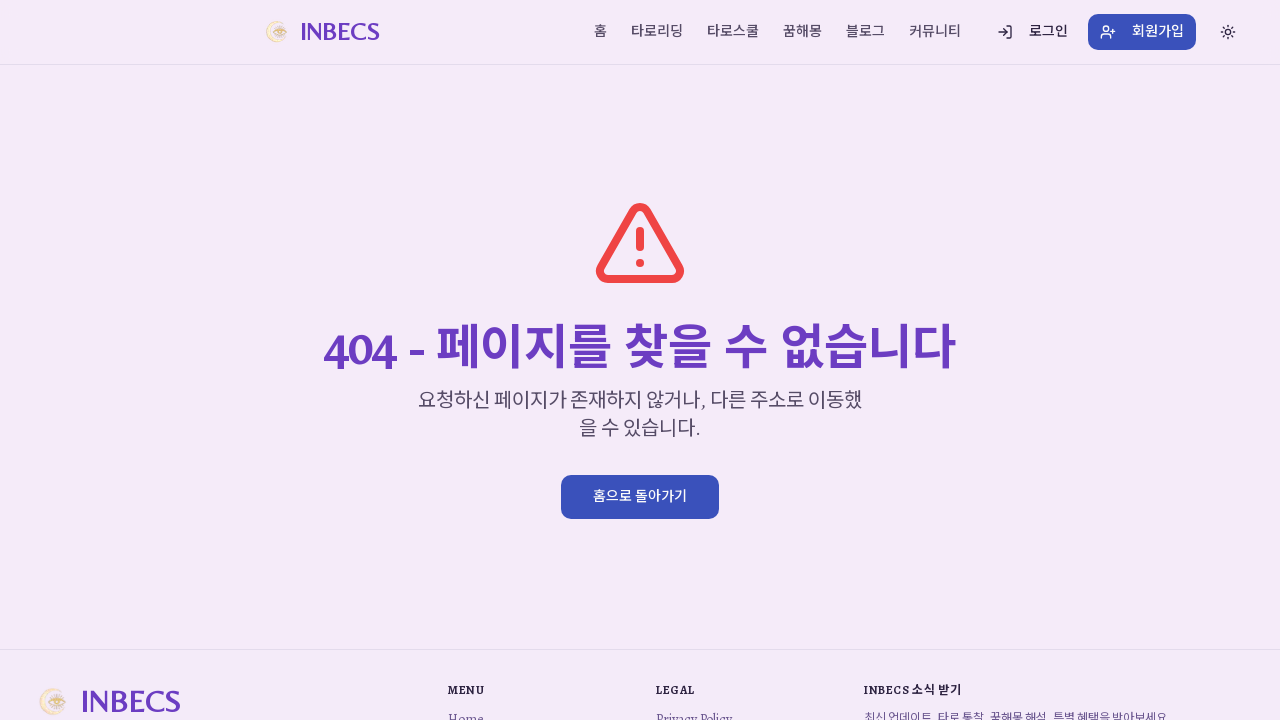

Verified body content is visible on dreammeaning page
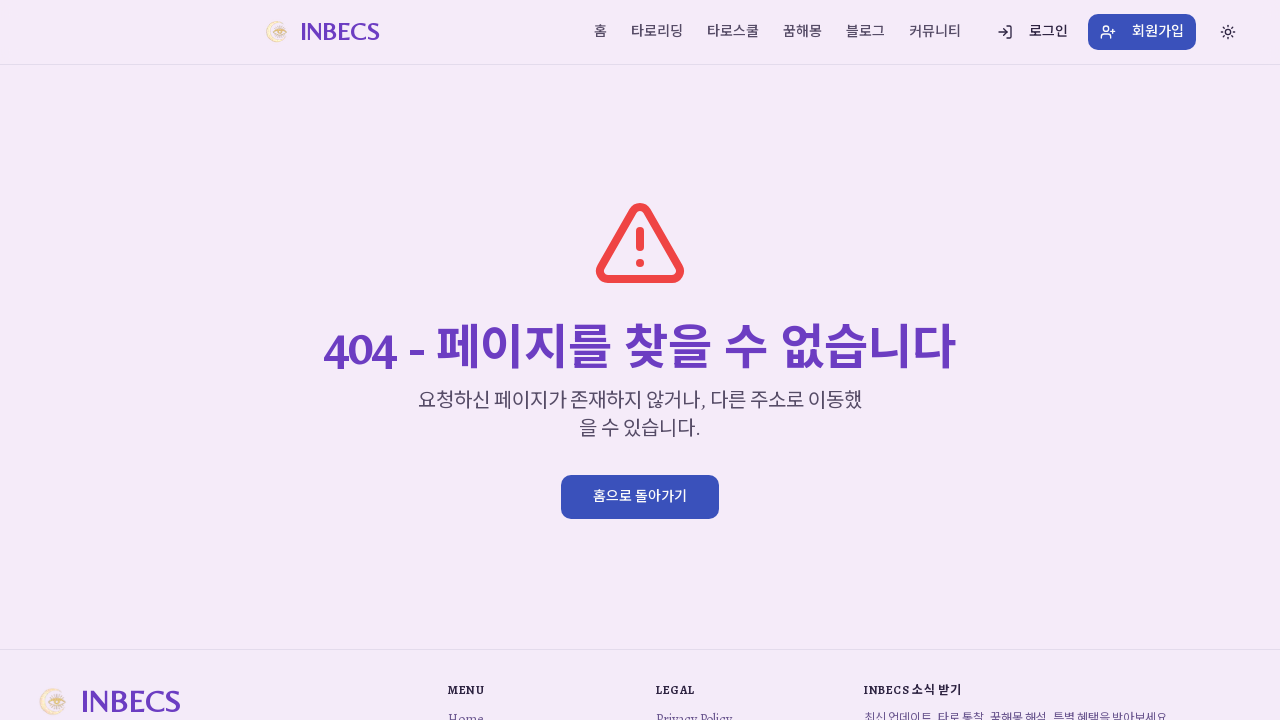

Navigated to login page
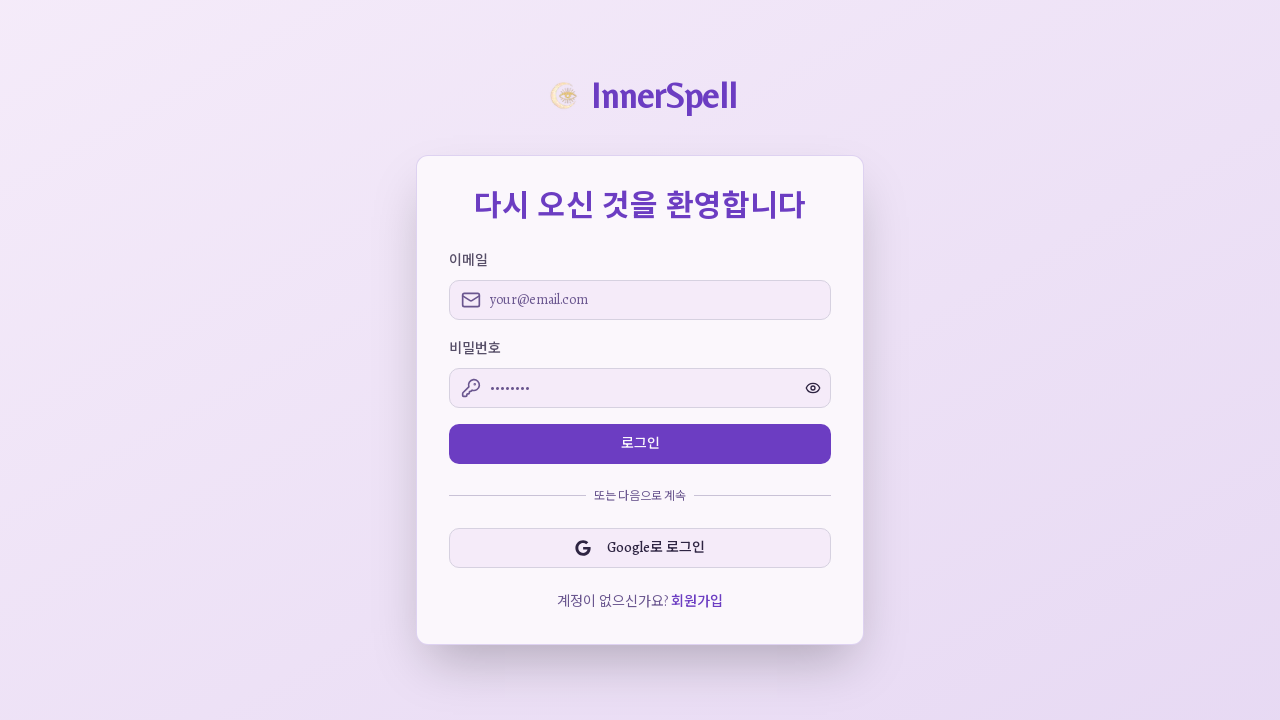

Waited 3 seconds for login page to stabilize
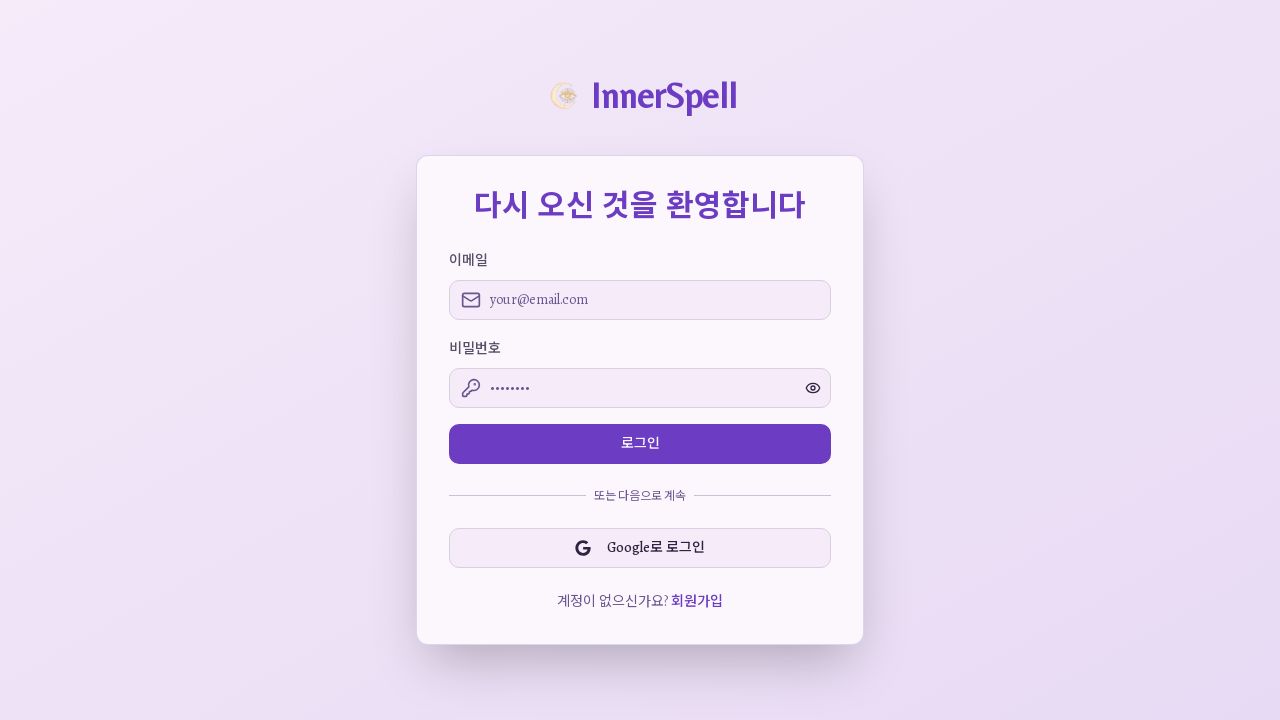

Retrieved login page title
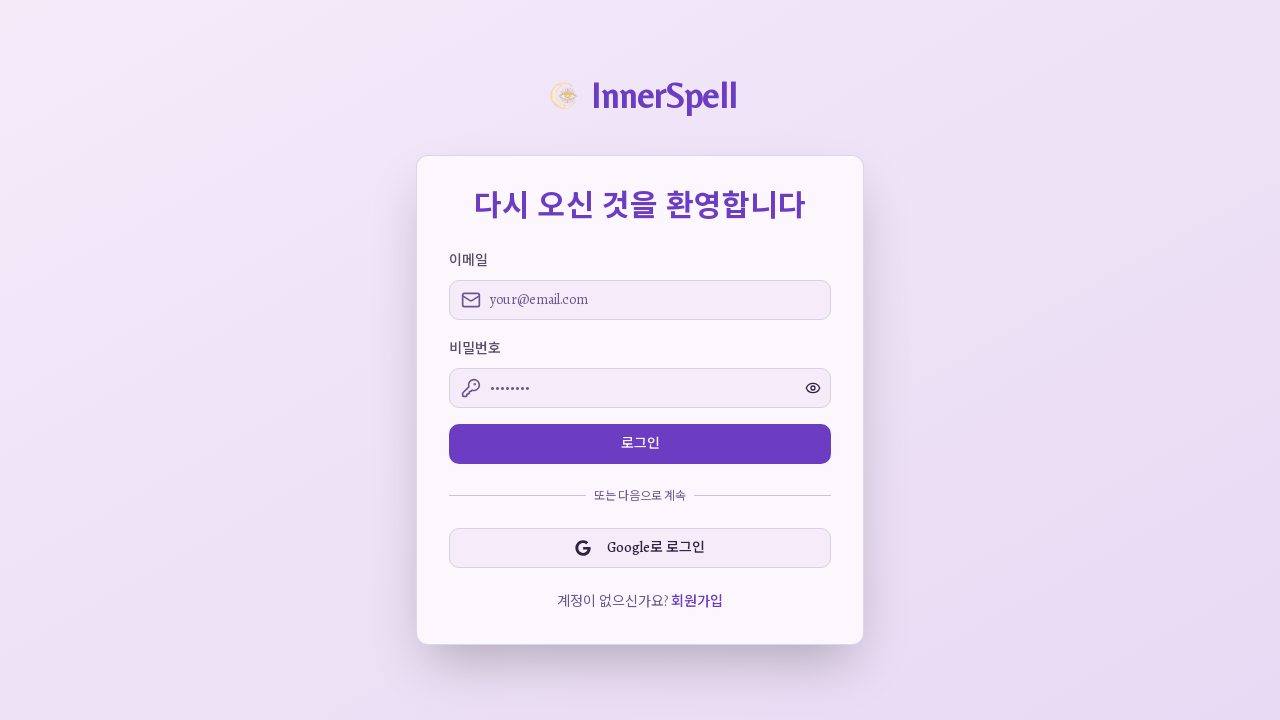

Checked login page for error messages (404, error, not found)
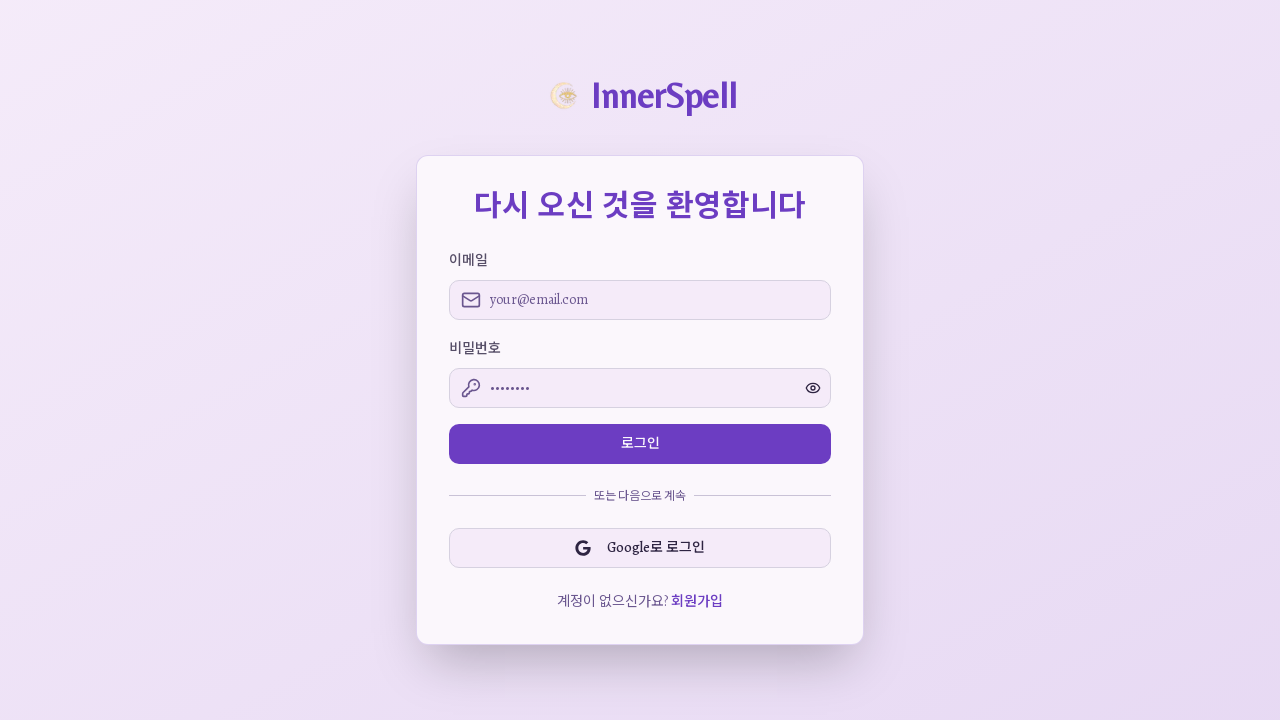

Verified body content is visible on login page
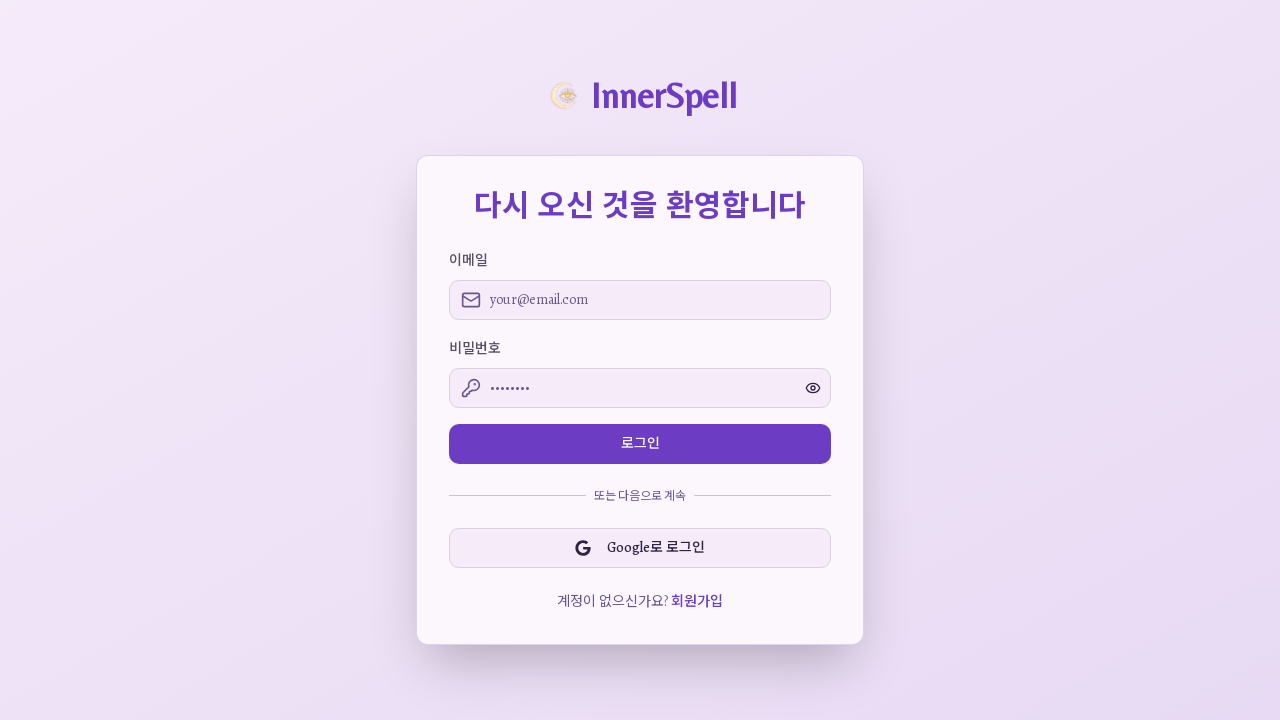

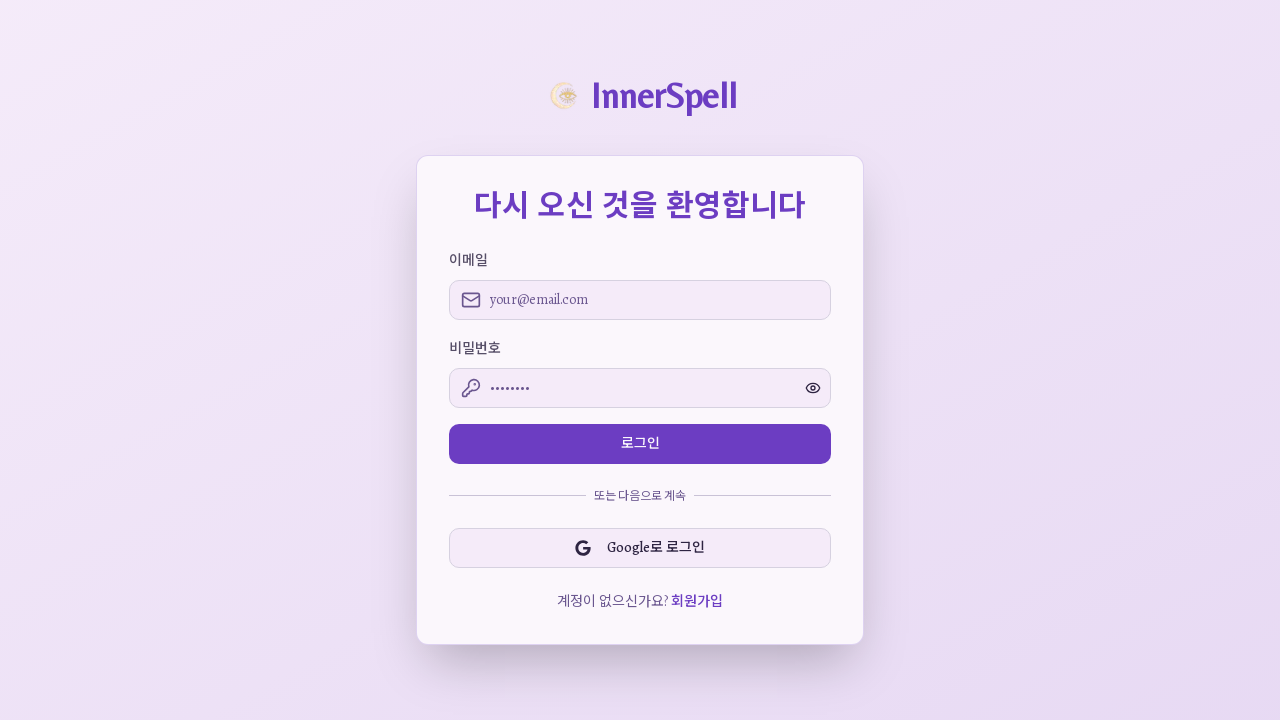